Tests booking calendar link by scrolling to it, clicking to open new tab, and waiting for calendar to load

Starting URL: https://codenboxautomationlab.com/practice/

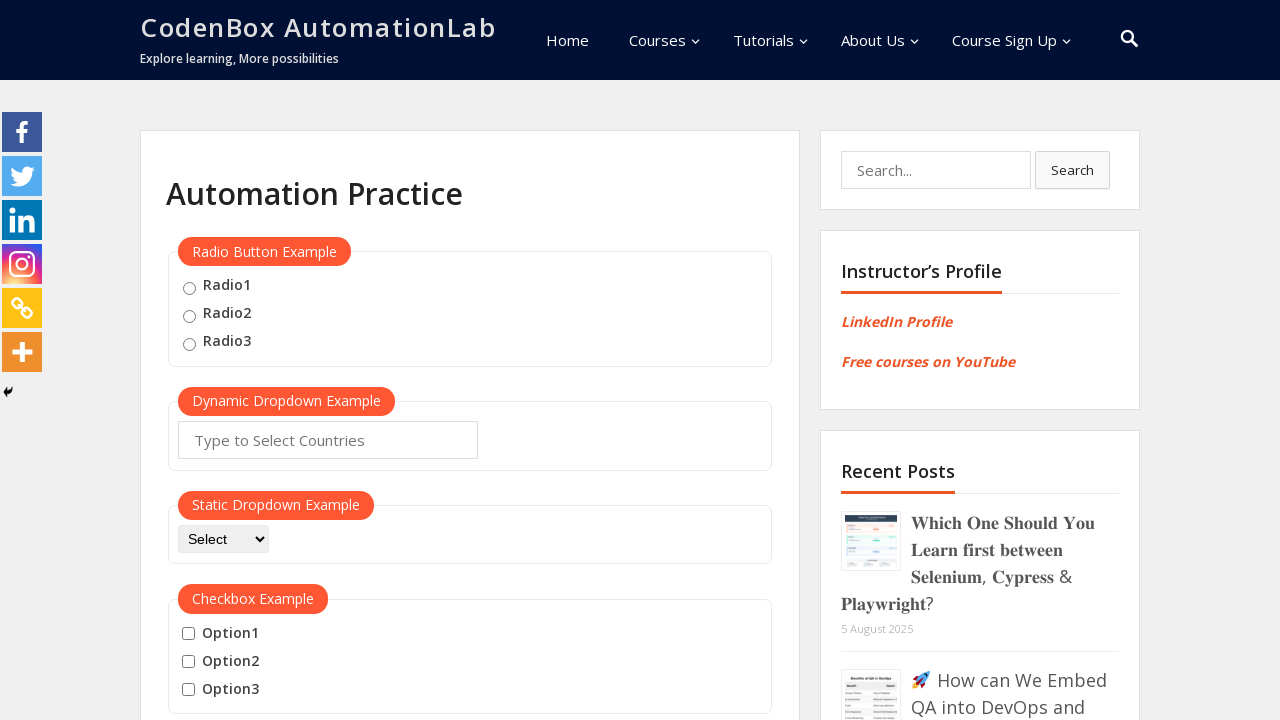

Scrolled page down to booking calendar section
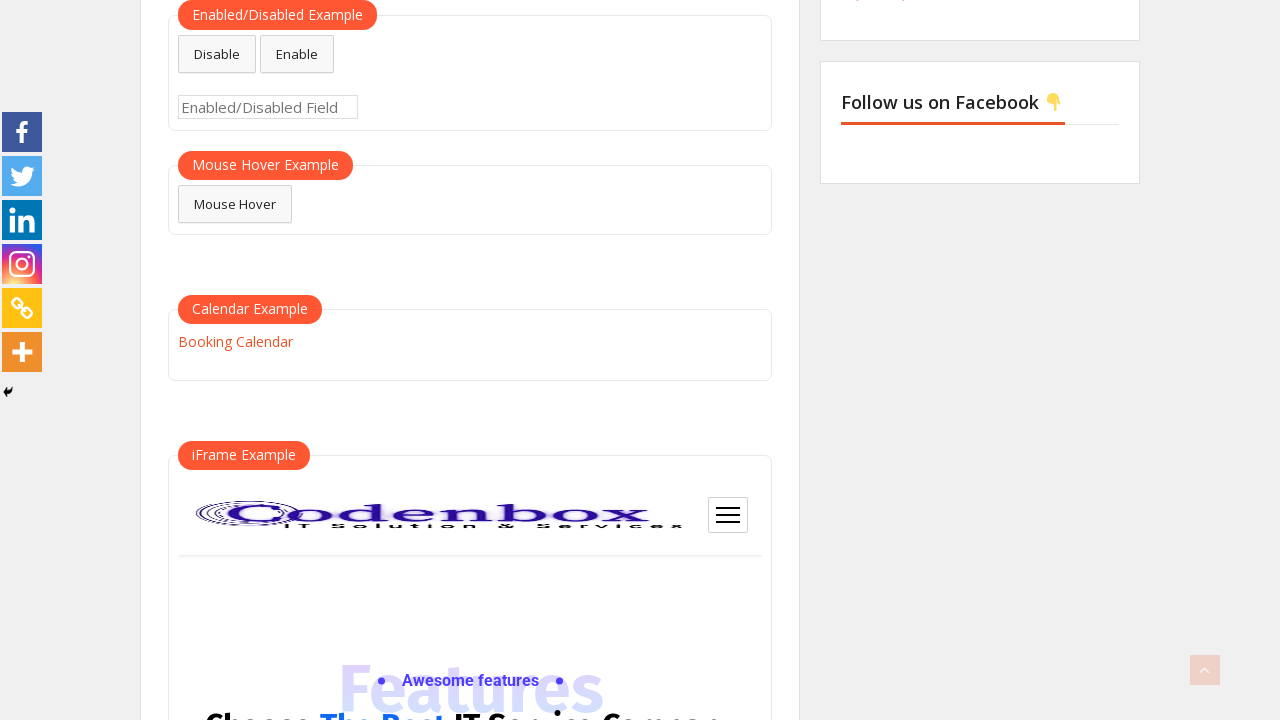

Clicked Booking Calendar link to open new tab at (235, 341) on text=Booking Calendar
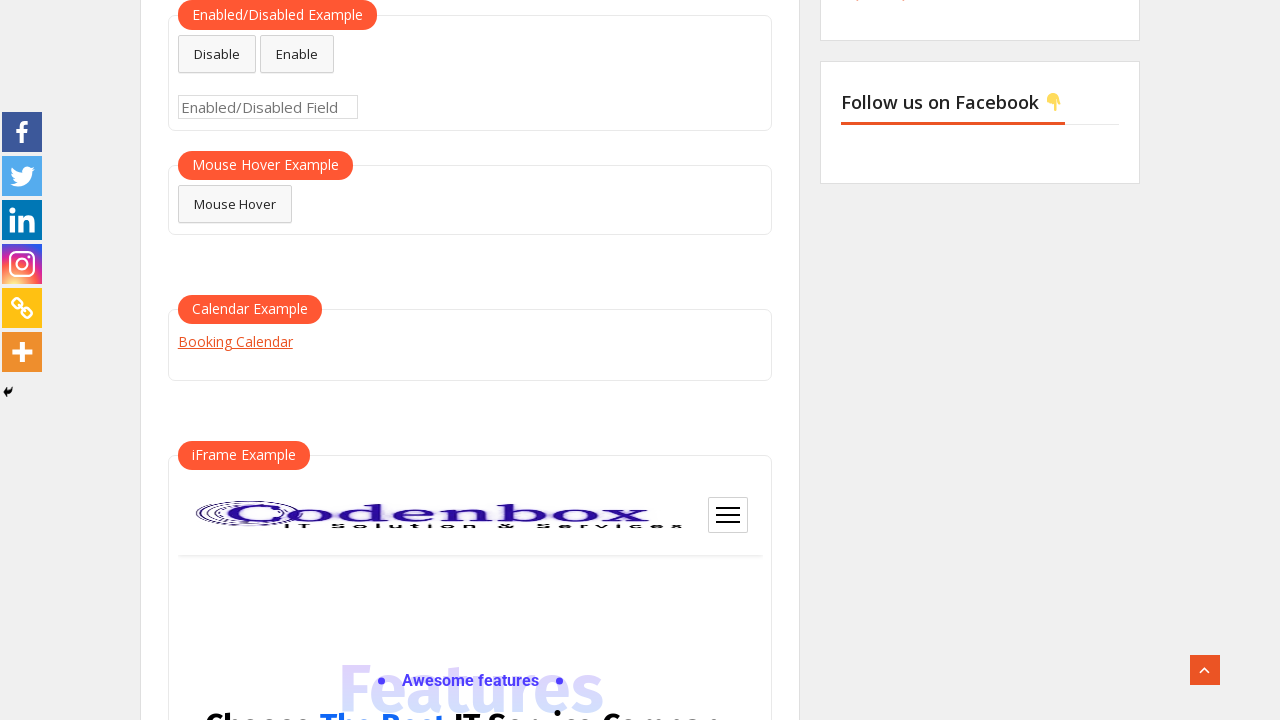

Retrieved new page object from context
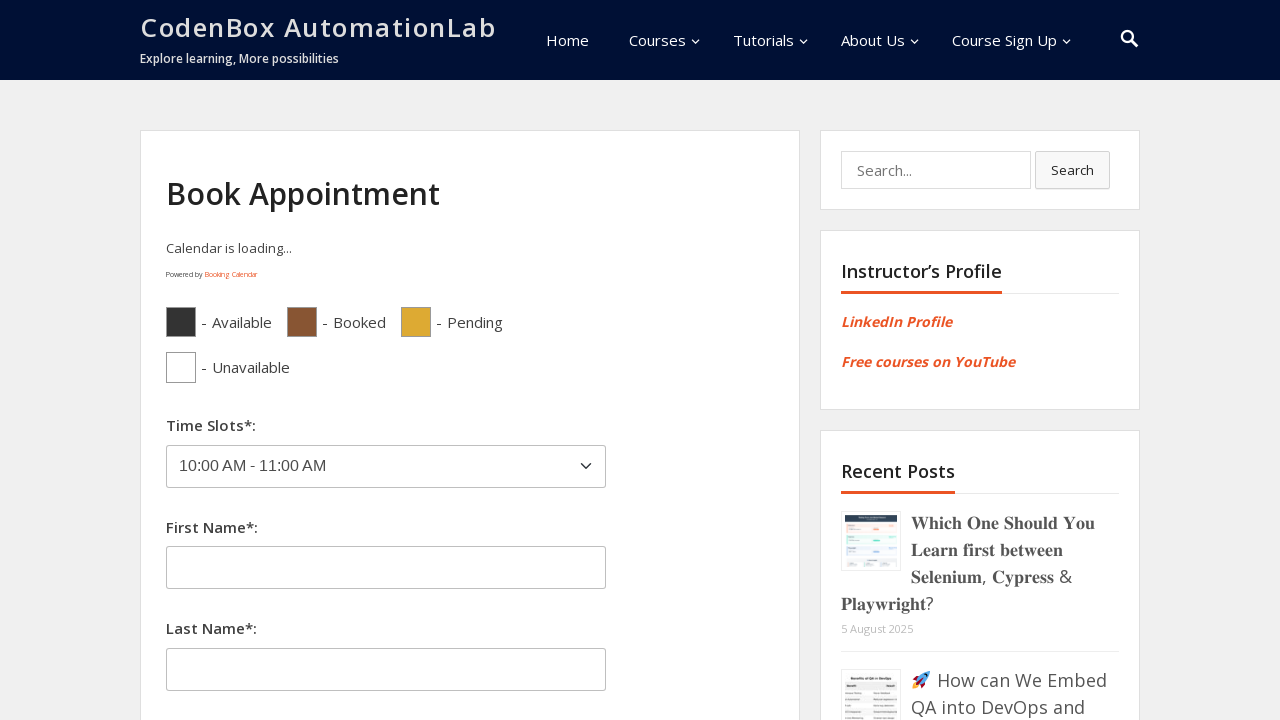

New page finished loading
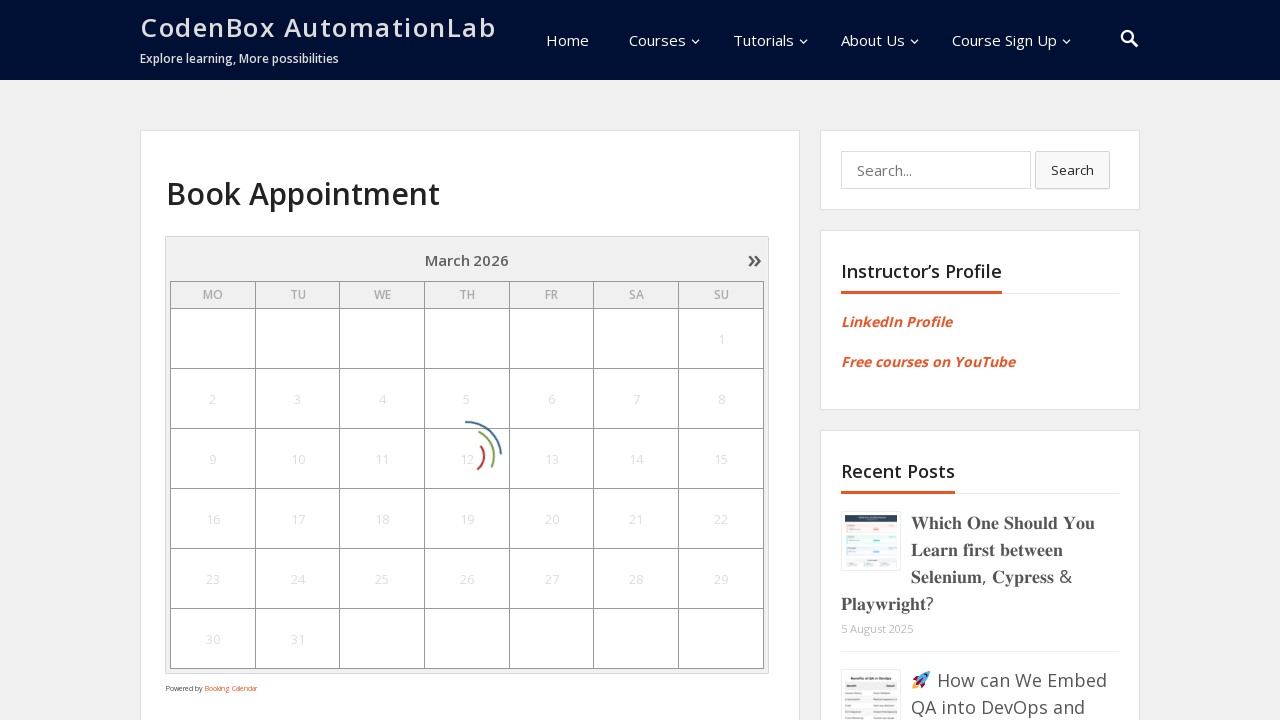

Booking calendar element loaded and visible
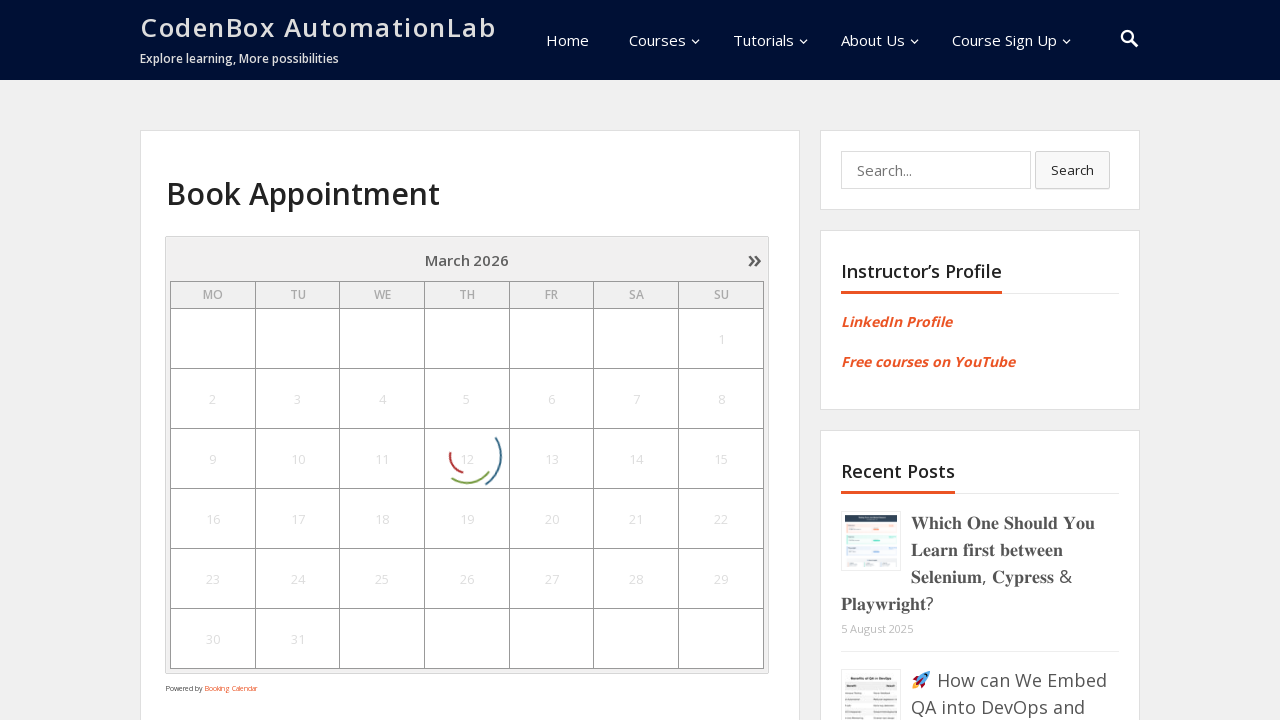

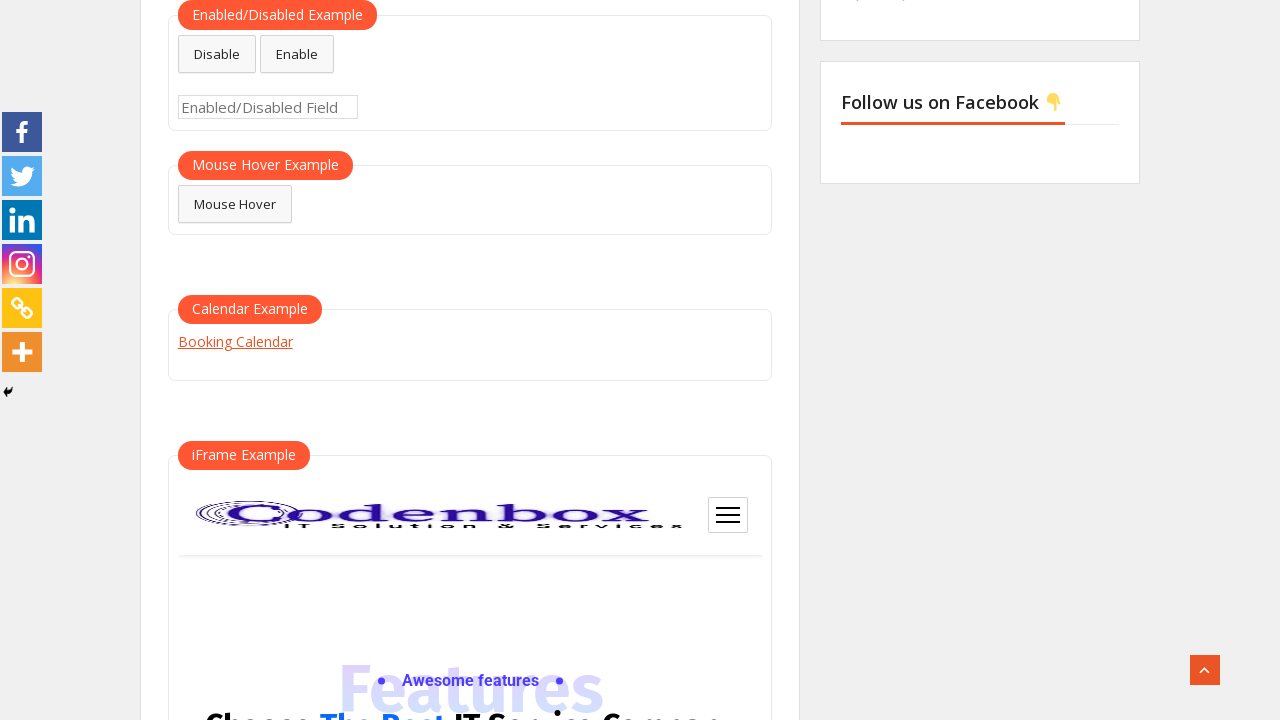